Tests adding a new employee record to a web table by navigating to the Elements section, opening the Web Tables page, clicking the Add button, filling out the registration form with employee details, and submitting.

Starting URL: https://demoqa.com/

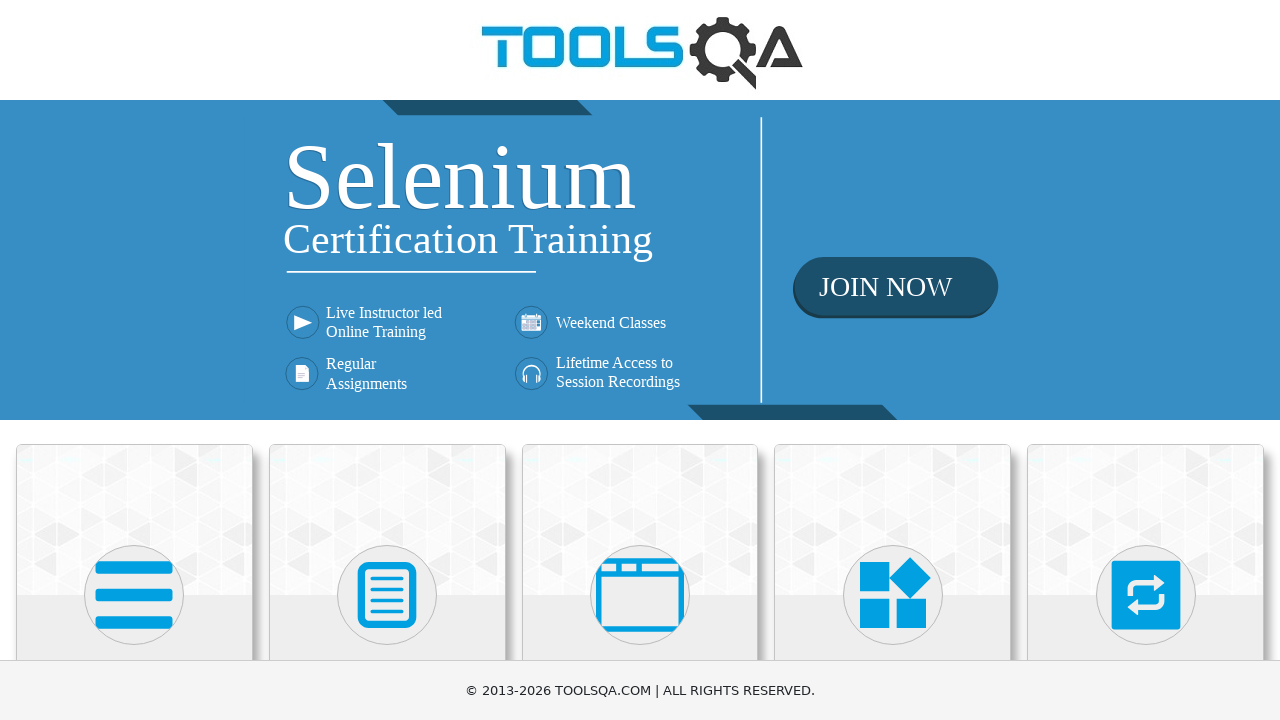

Clicked on Elements card at (134, 360) on xpath=//h5[.='Elements']
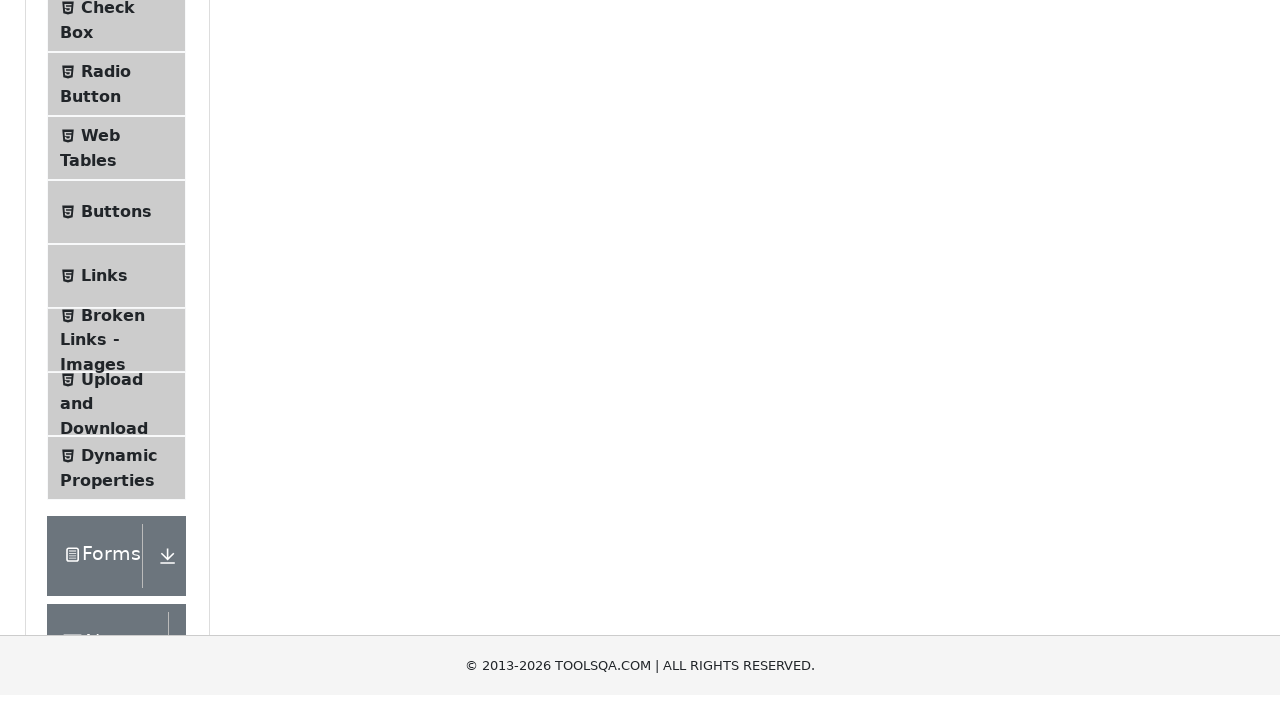

Clicked on Web Tables menu item at (100, 348) on xpath=//span[.='Web Tables']
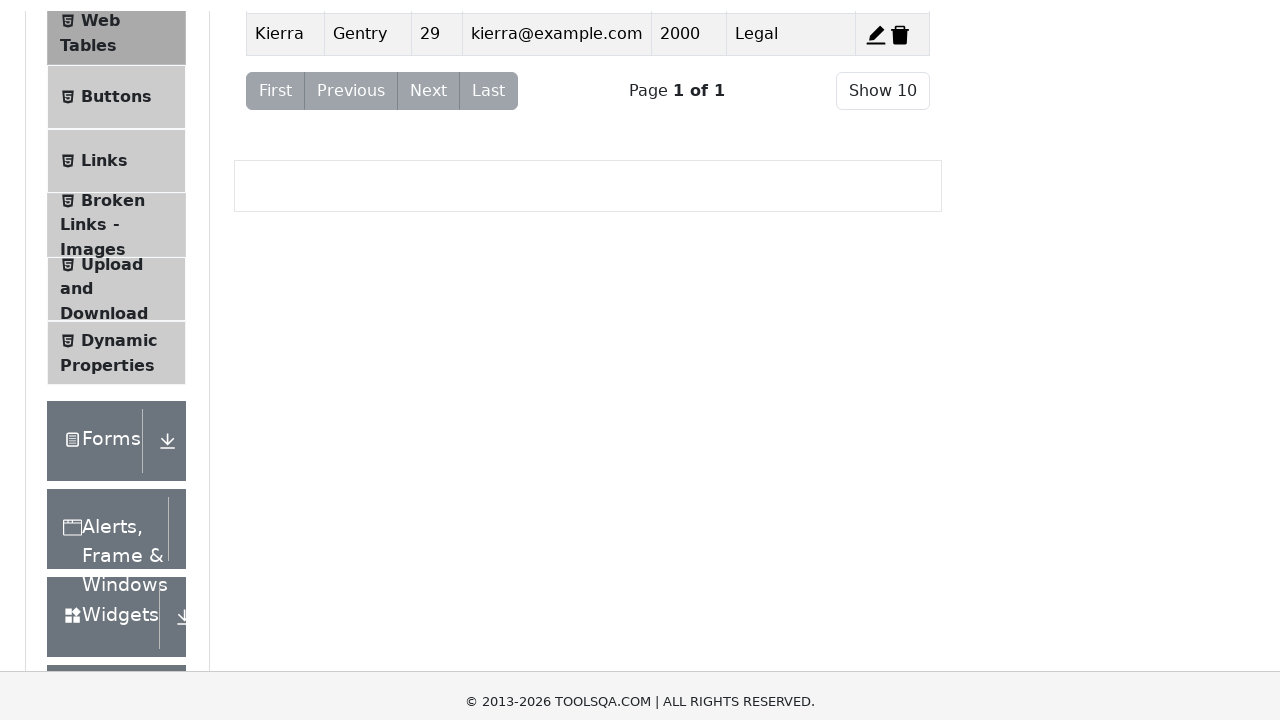

Clicked Add button to open registration form at (274, 250) on #addNewRecordButton
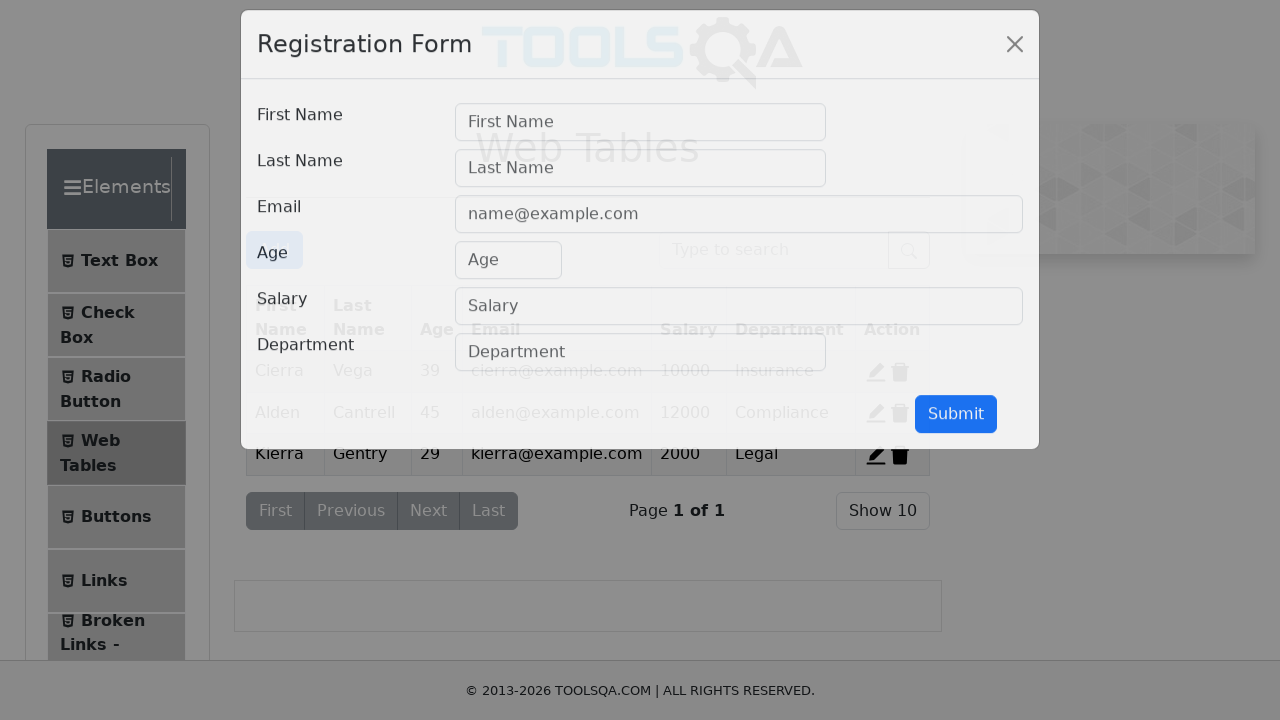

Filled in employee first name 'Alexander' on #firstName
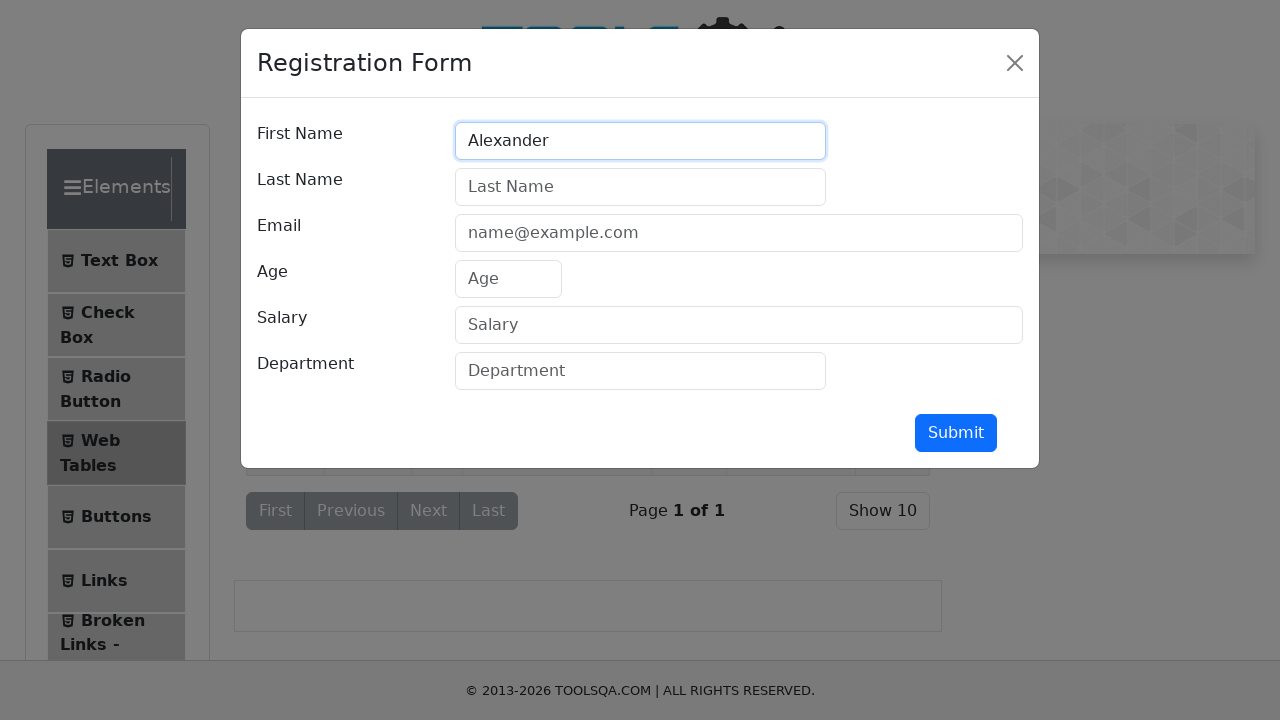

Filled in employee last name 'Petrov' on #lastName
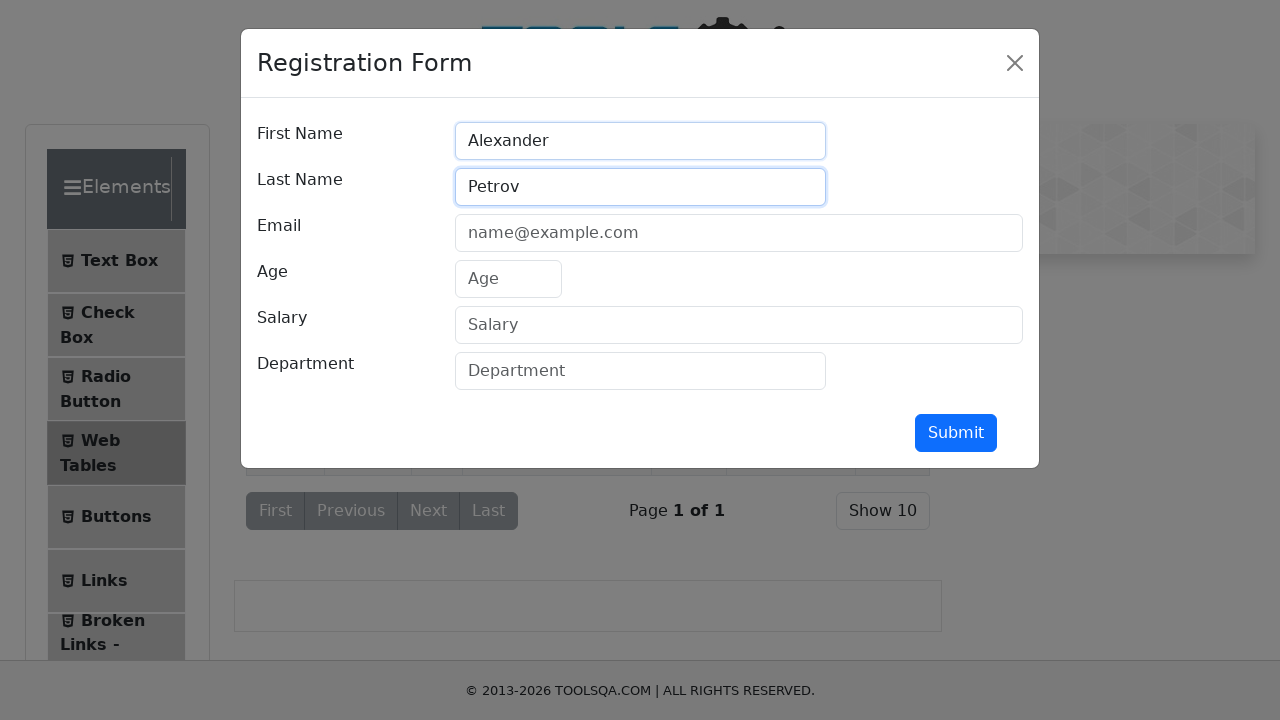

Filled in employee email 'alexander.petrov@example.com' on #userEmail
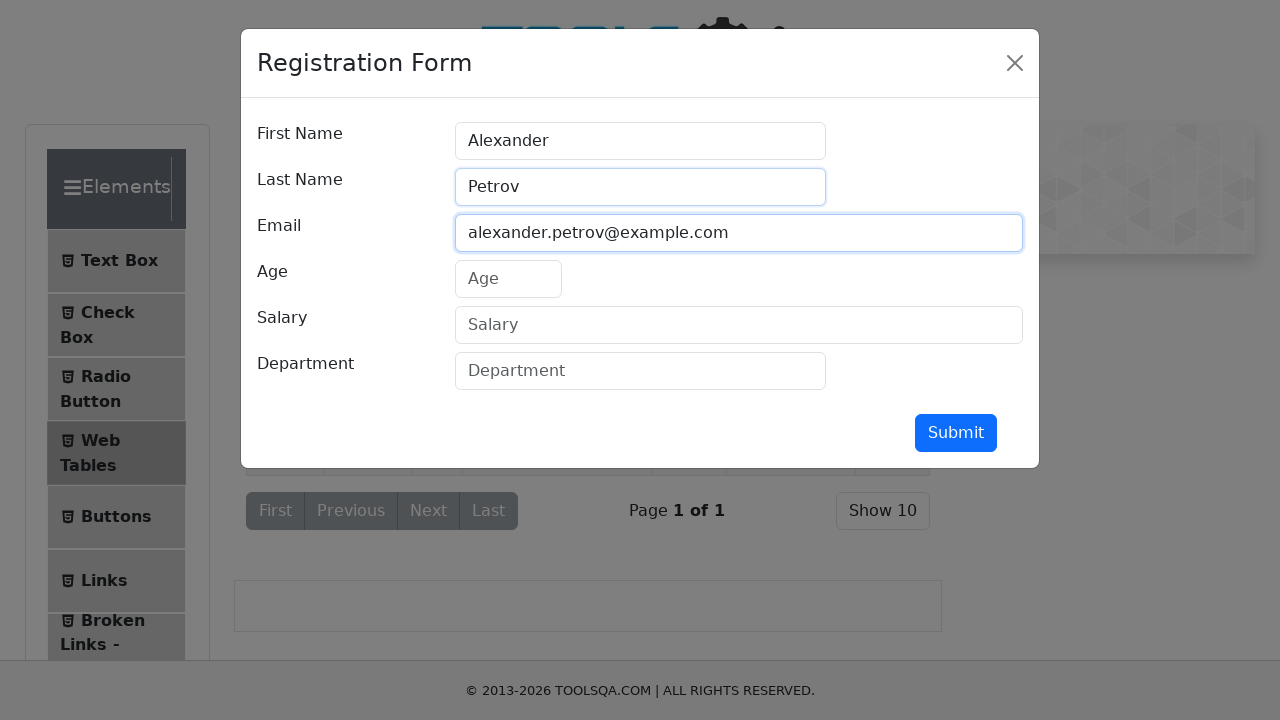

Filled in employee age '28' on #age
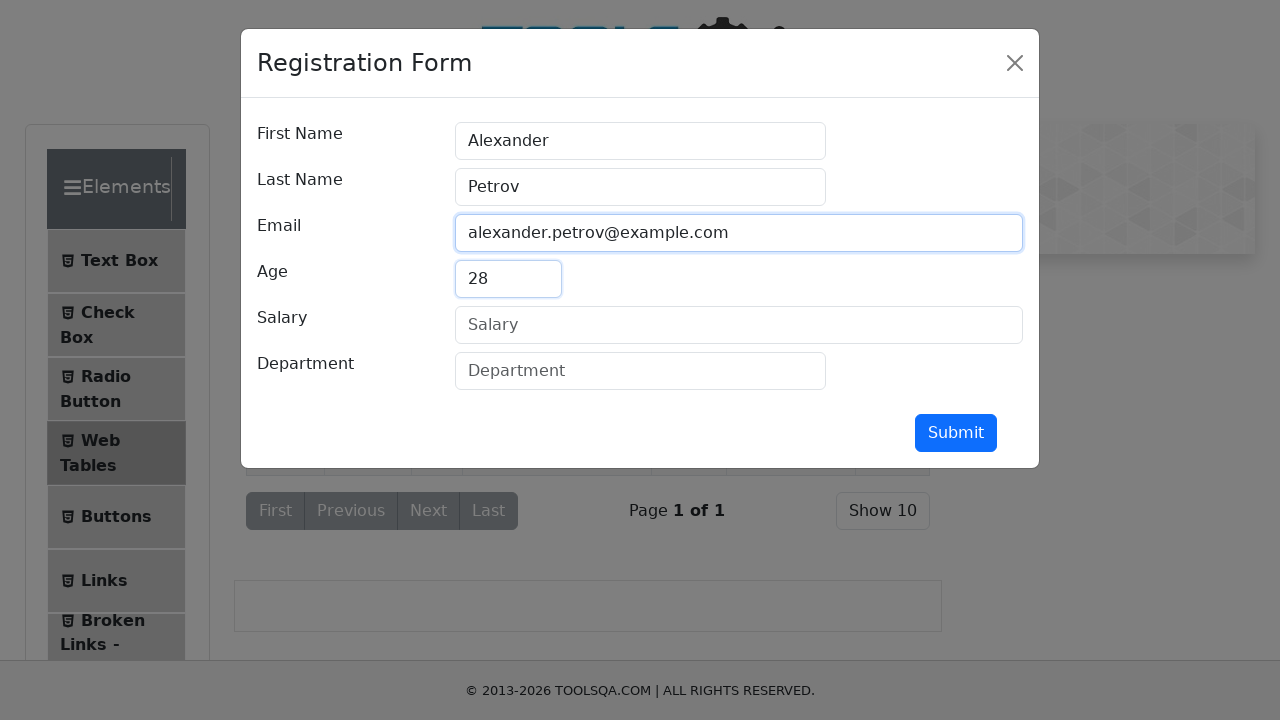

Filled in employee salary '75000' on #salary
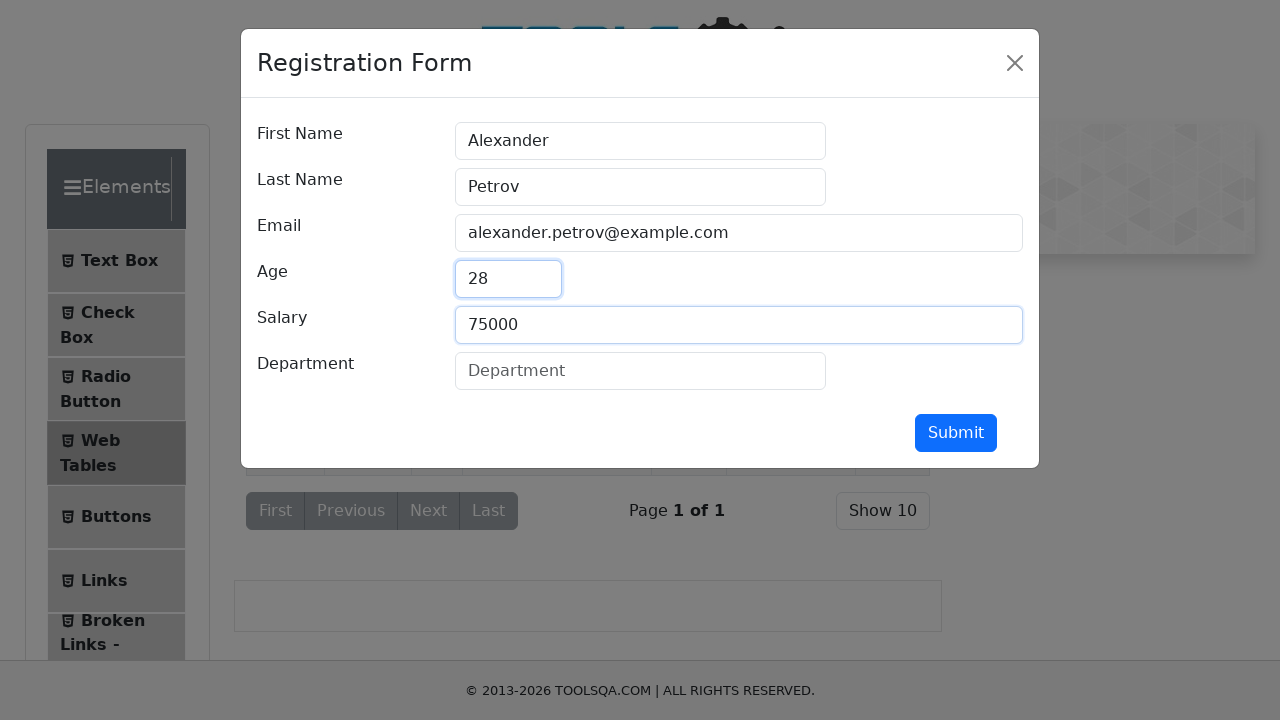

Filled in employee department 'Engineering' on #department
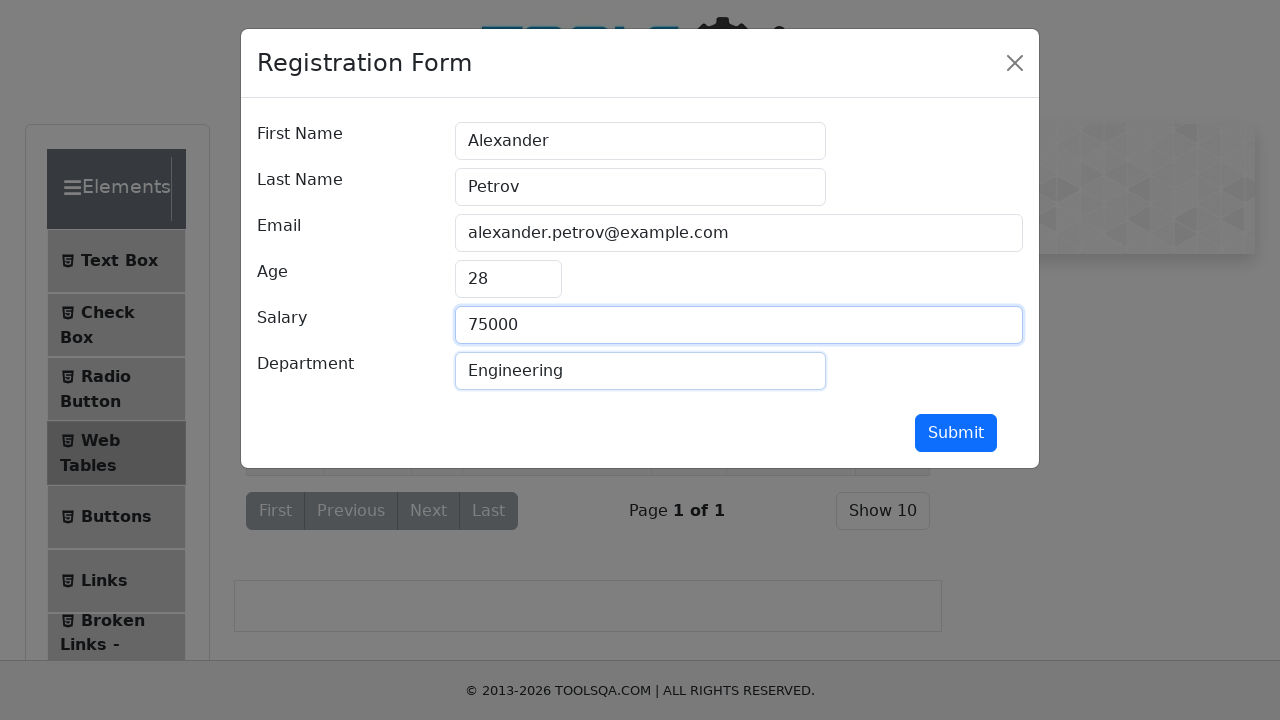

Clicked submit button to add employee record at (956, 433) on #submit
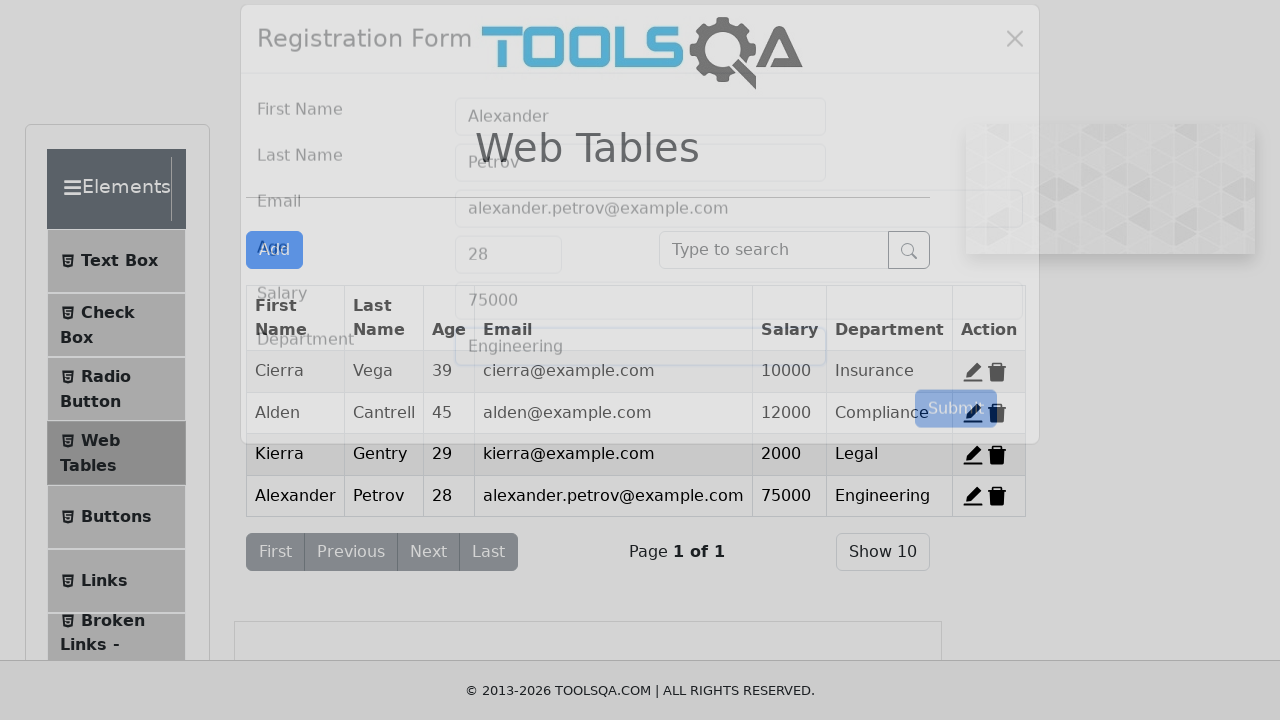

Modal closed and employee record was added successfully
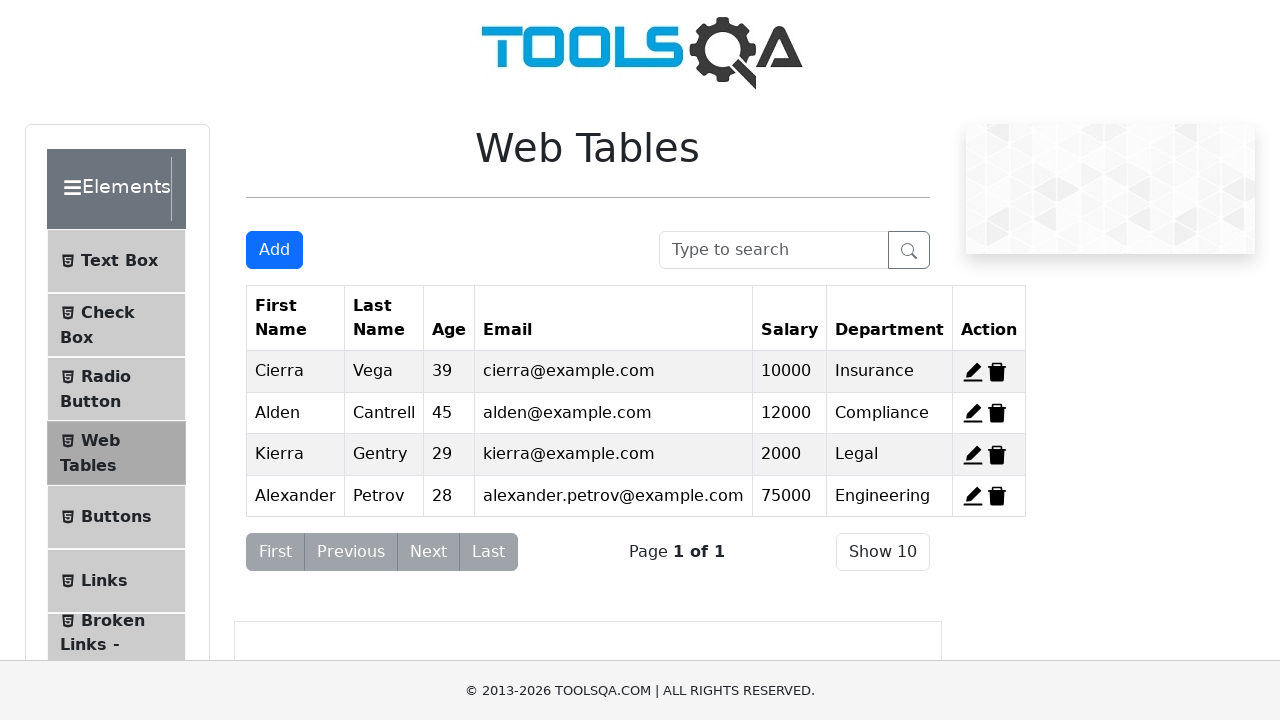

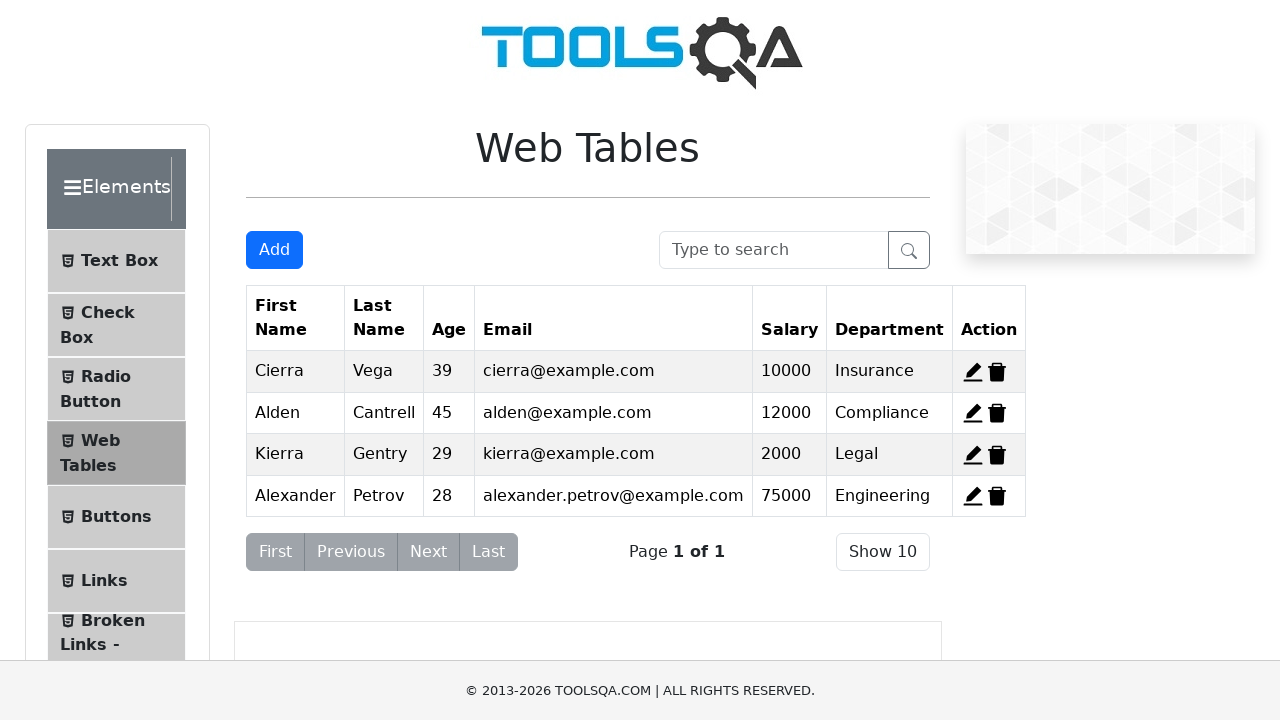